Tests that the input field is cleared after adding a todo item.

Starting URL: https://demo.playwright.dev/todomvc

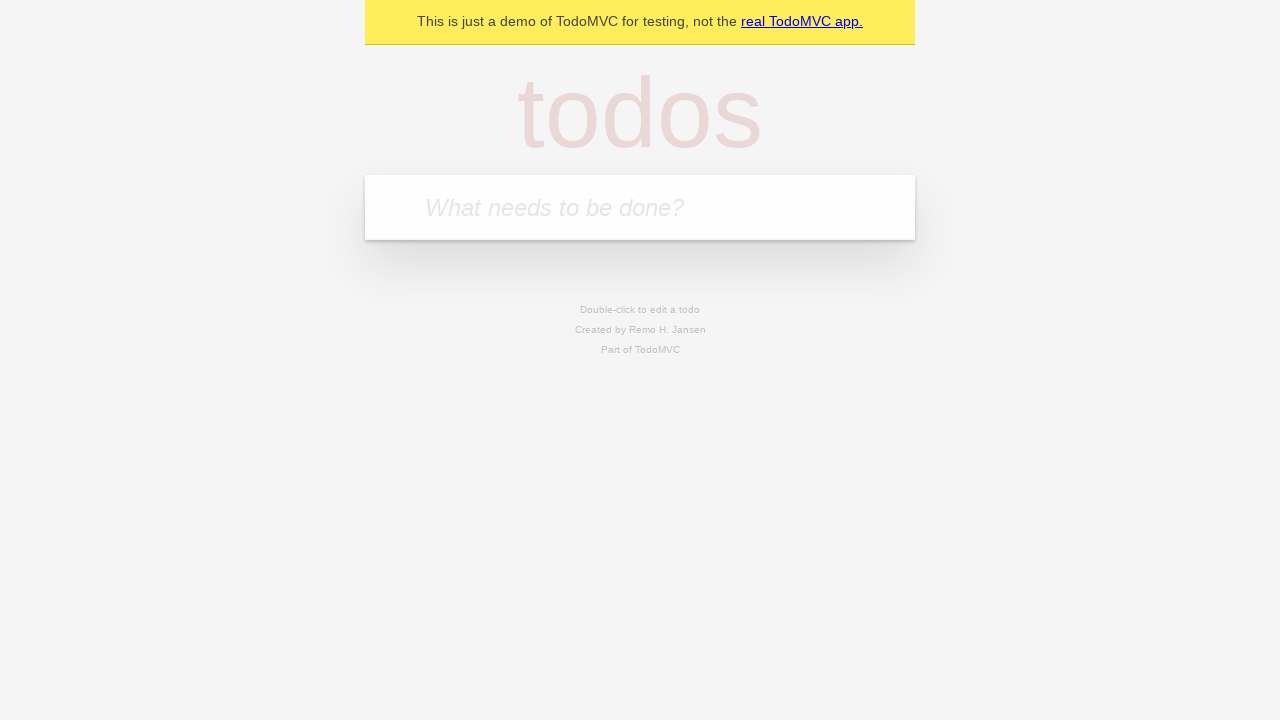

Located the todo input field with placeholder 'What needs to be done?'
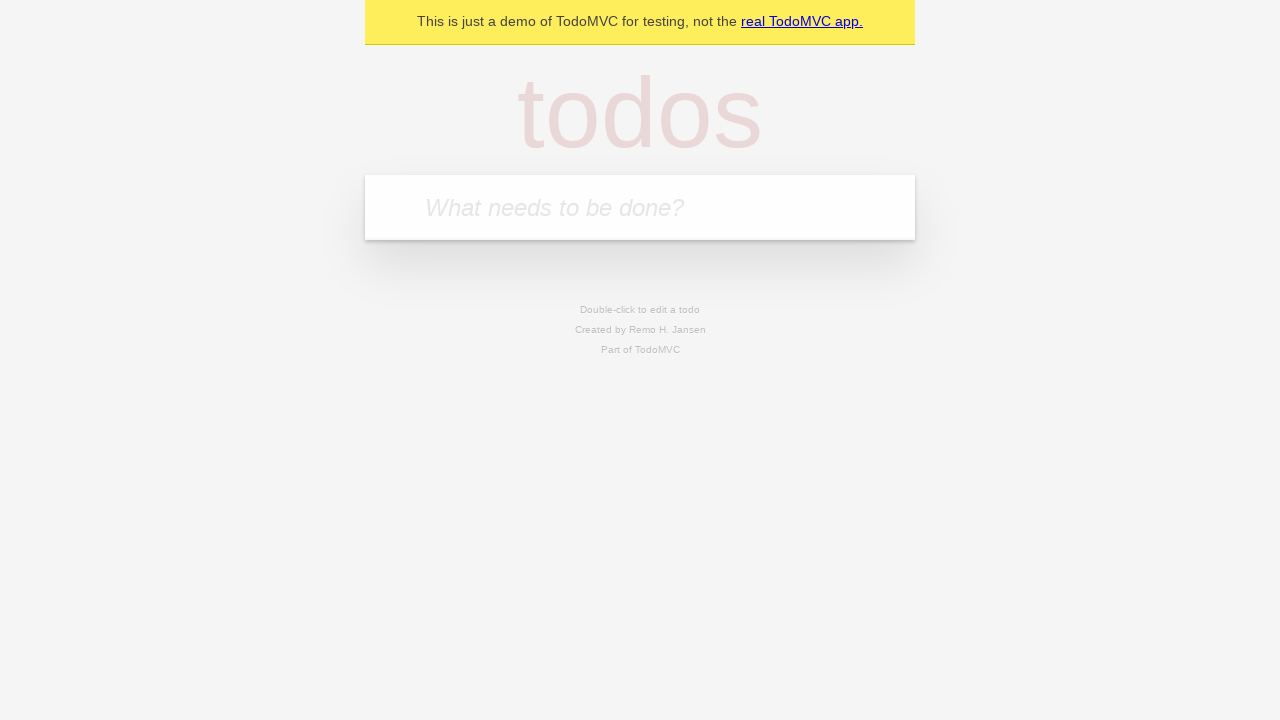

Filled input field with 'buy some cheese' on internal:attr=[placeholder="What needs to be done?"i]
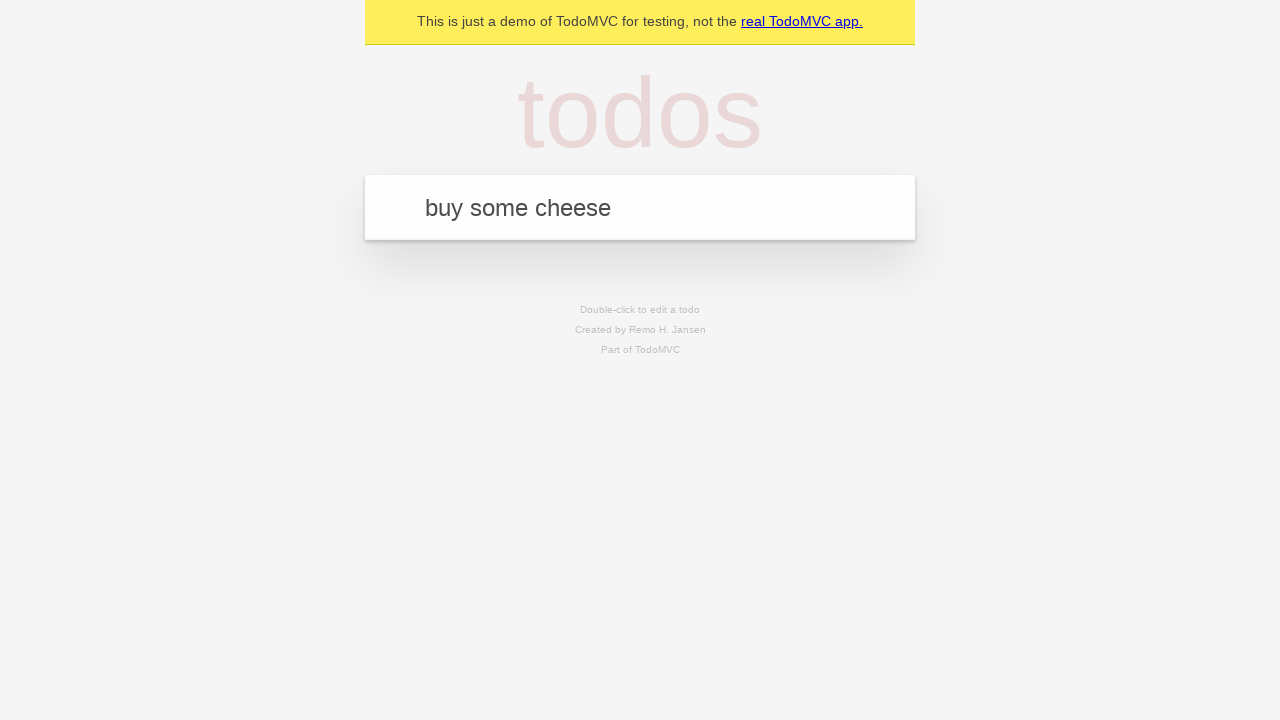

Pressed Enter to add the todo item on internal:attr=[placeholder="What needs to be done?"i]
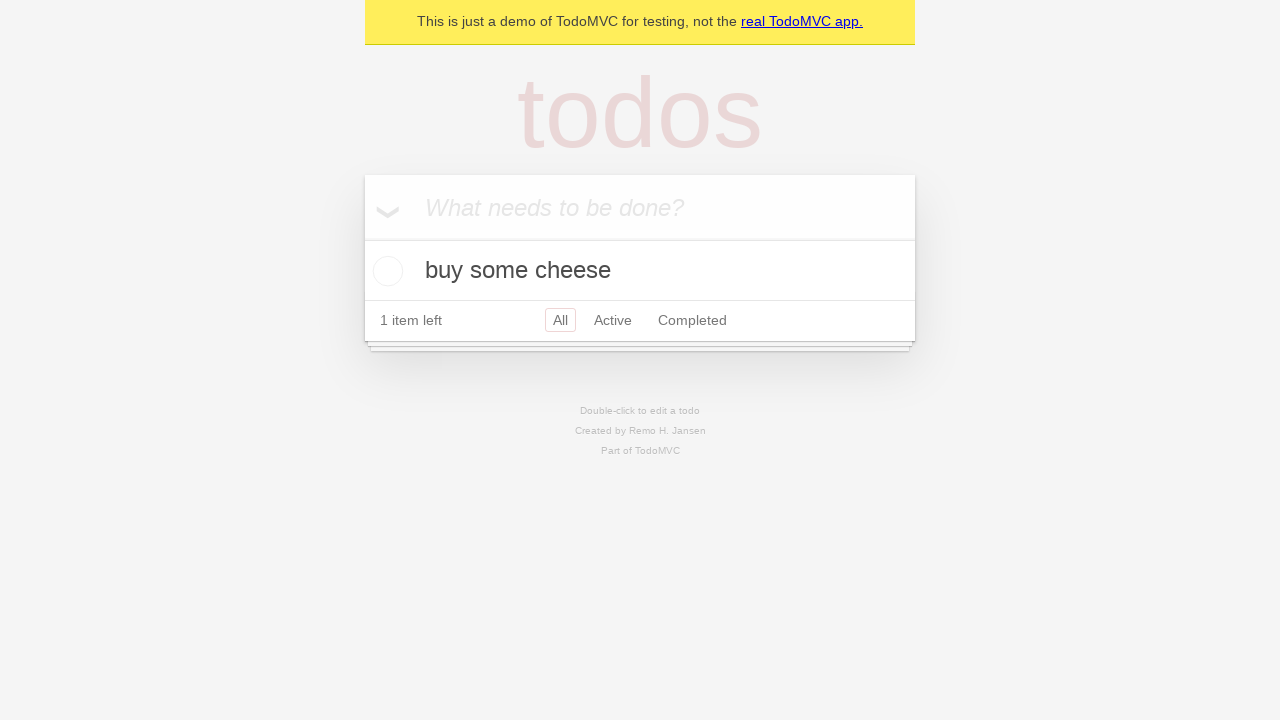

Waited for todo item to appear in the list
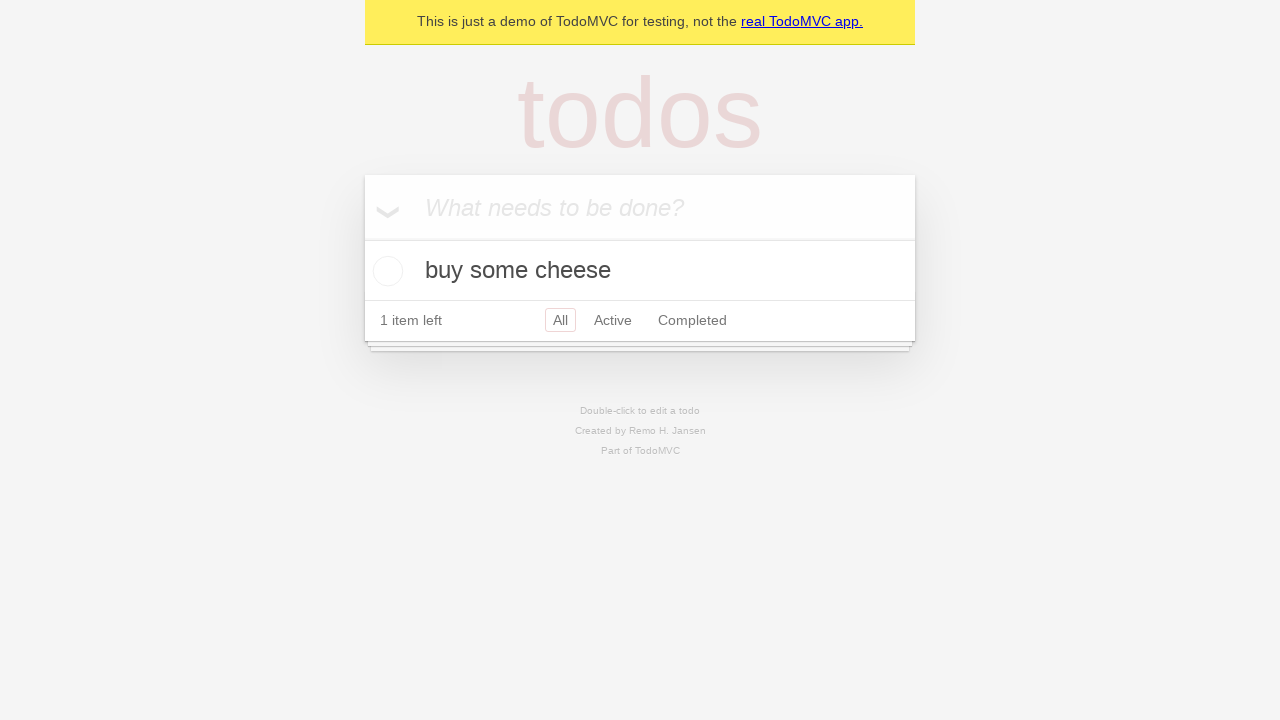

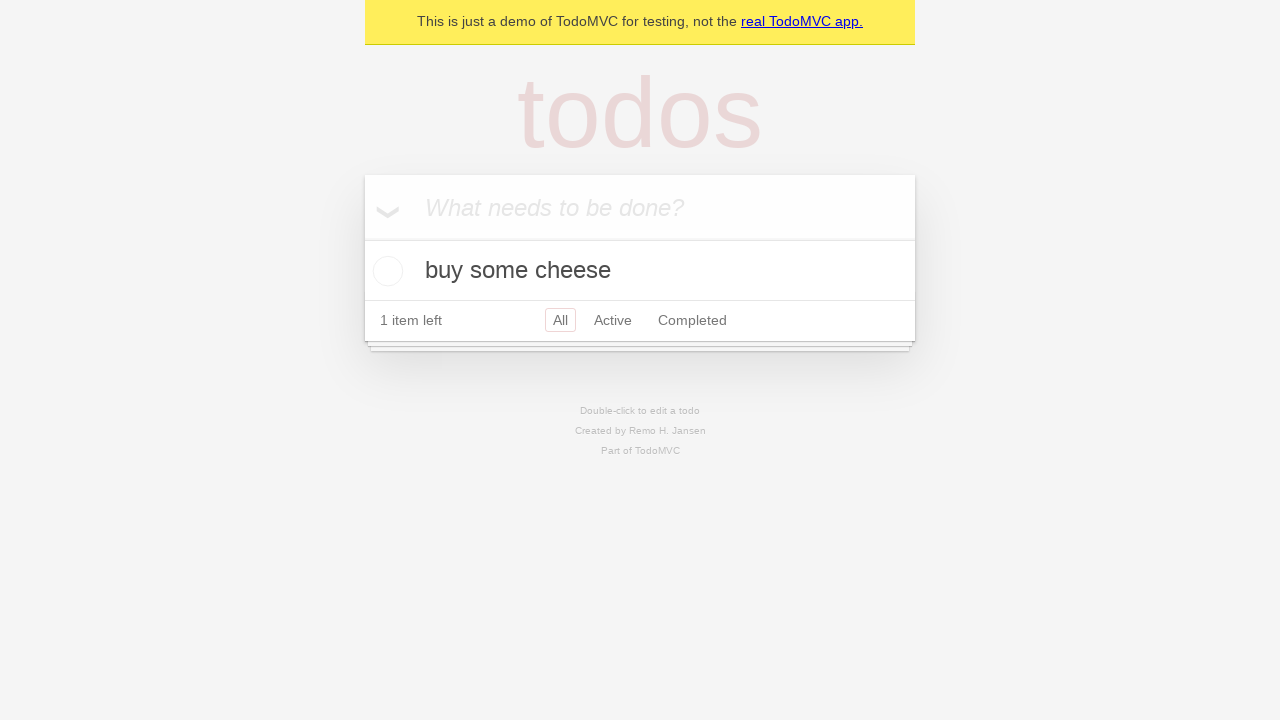